Tests browser zoom functionality by programmatically changing the zoom level of the page

Starting URL: https://demo.nopcommerce.com/

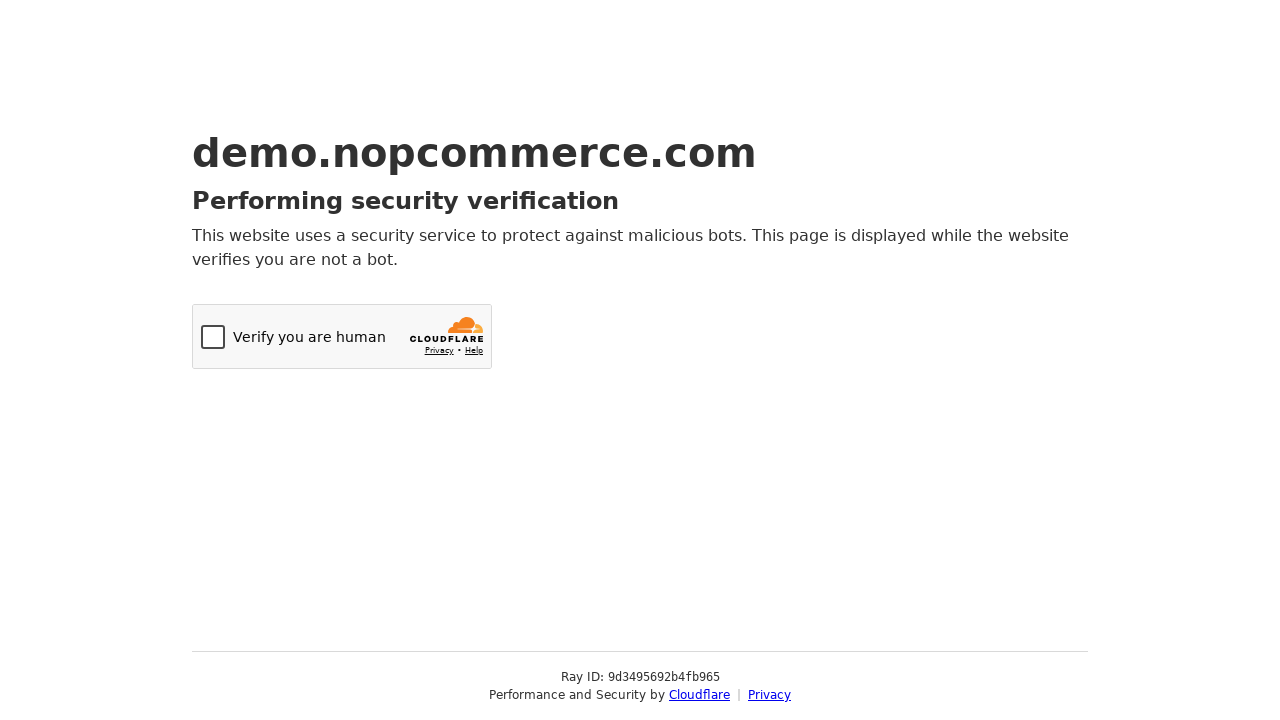

Set page zoom level to 20%
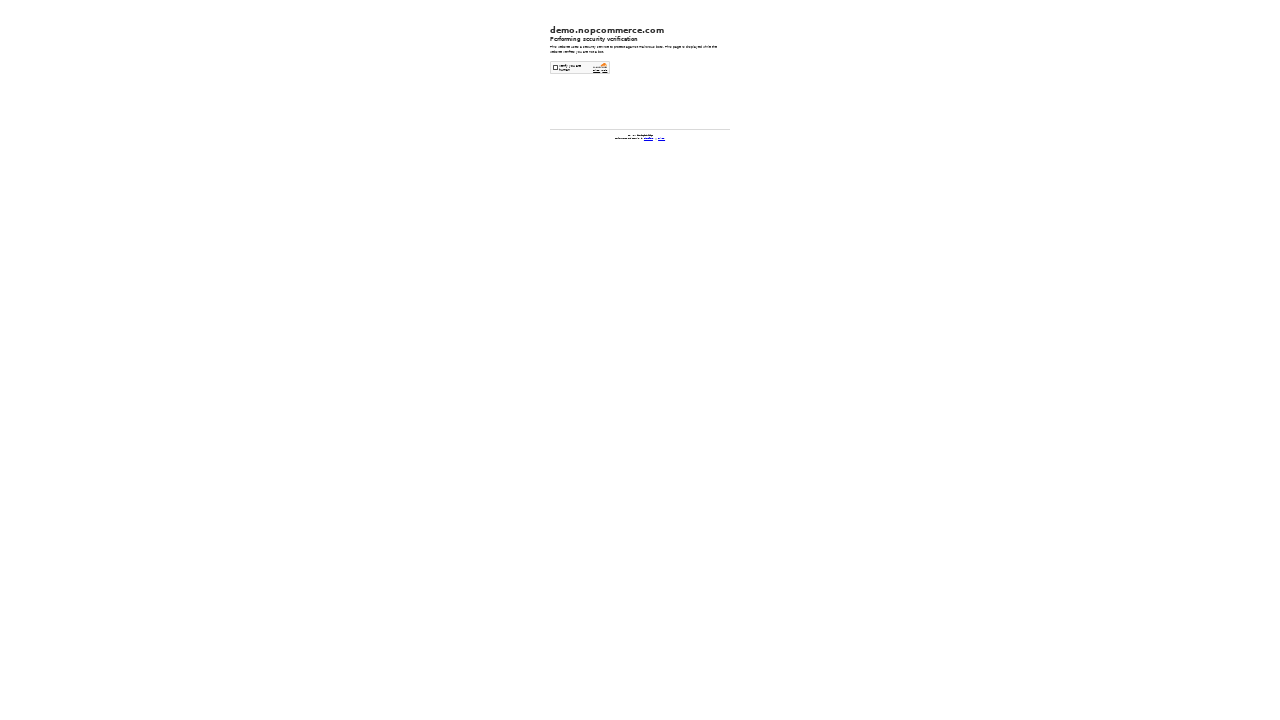

Waited 5 seconds for zoom visual effect to complete
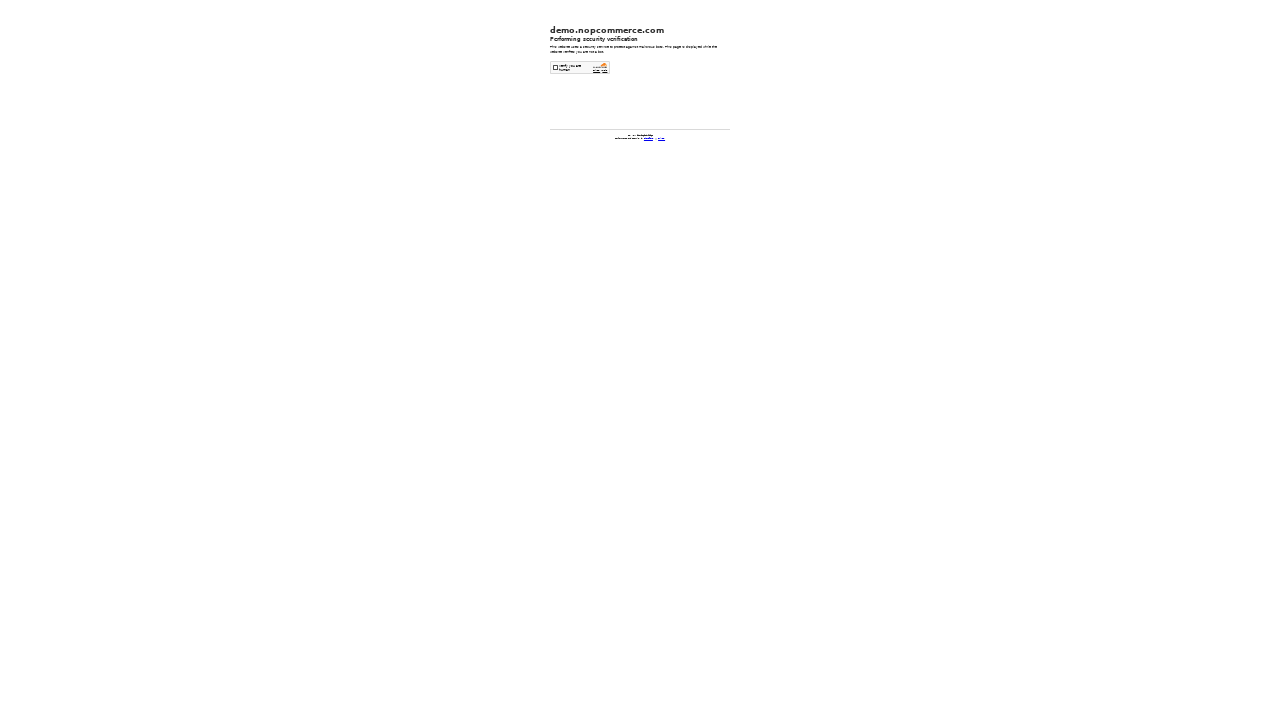

Set page zoom level to 50%
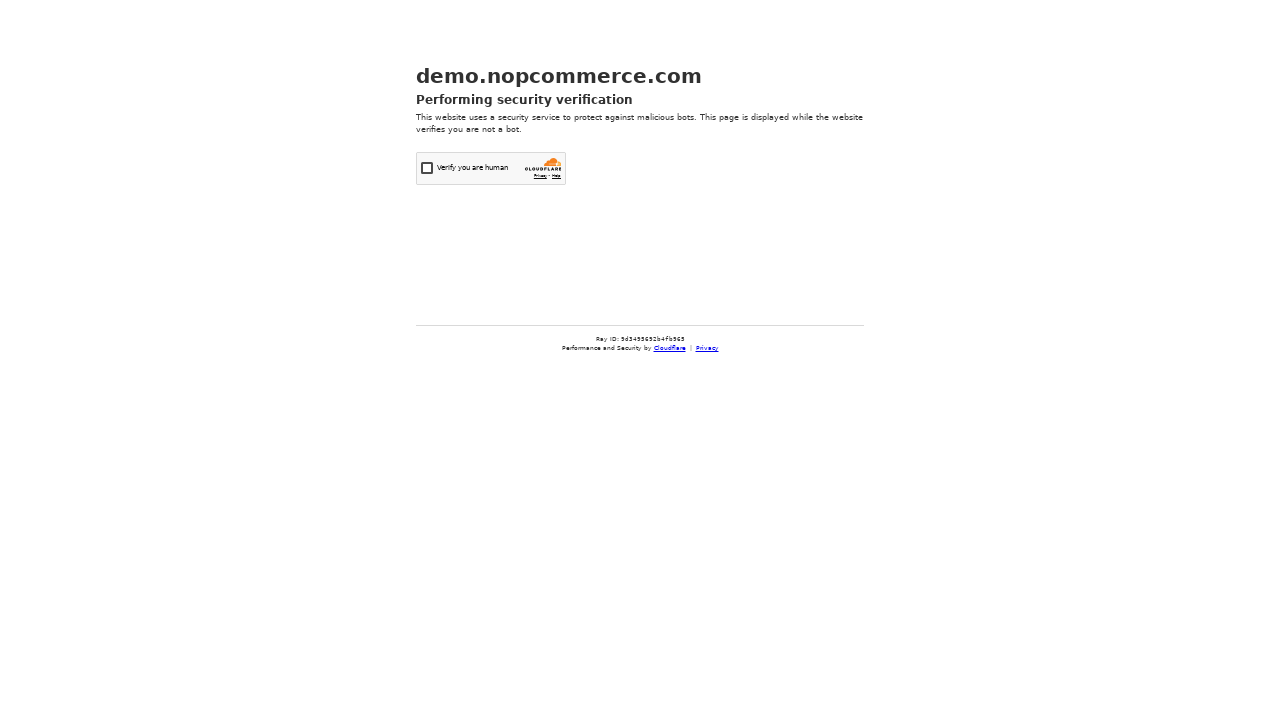

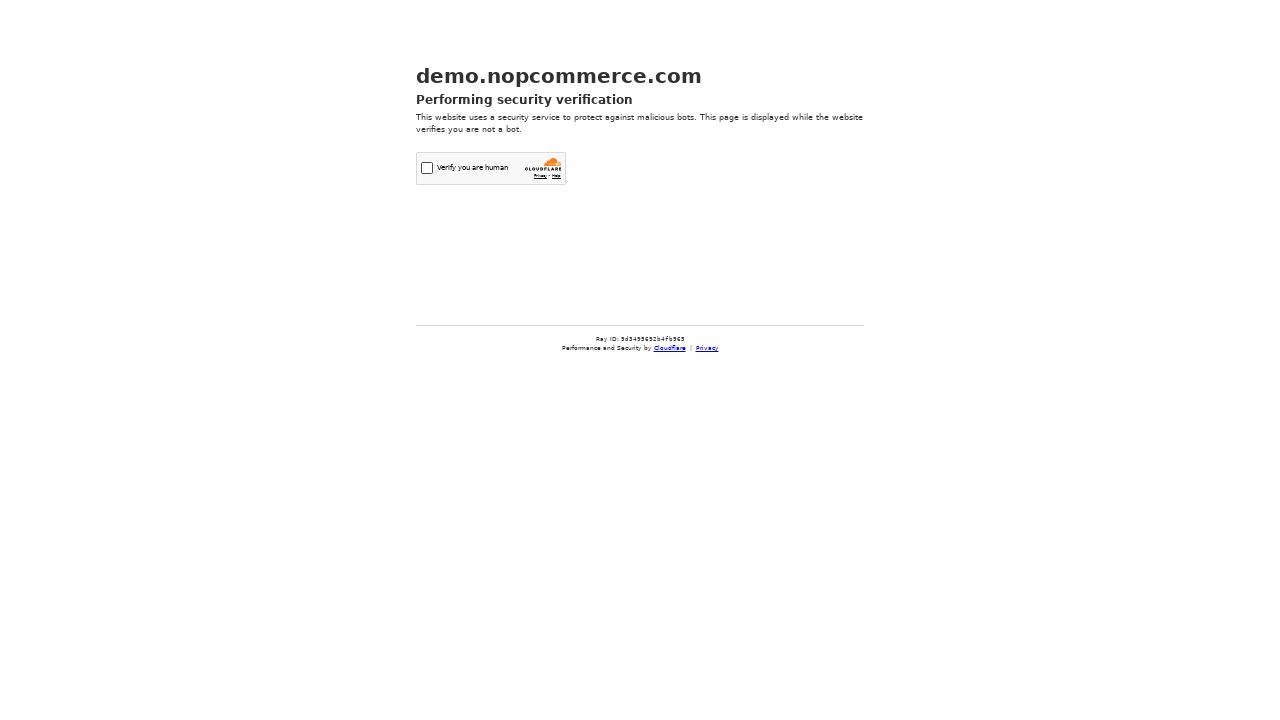